Navigates to Python.org homepage, finds the menu items, and clicks on the PyPI menu link

Starting URL: http://python.org

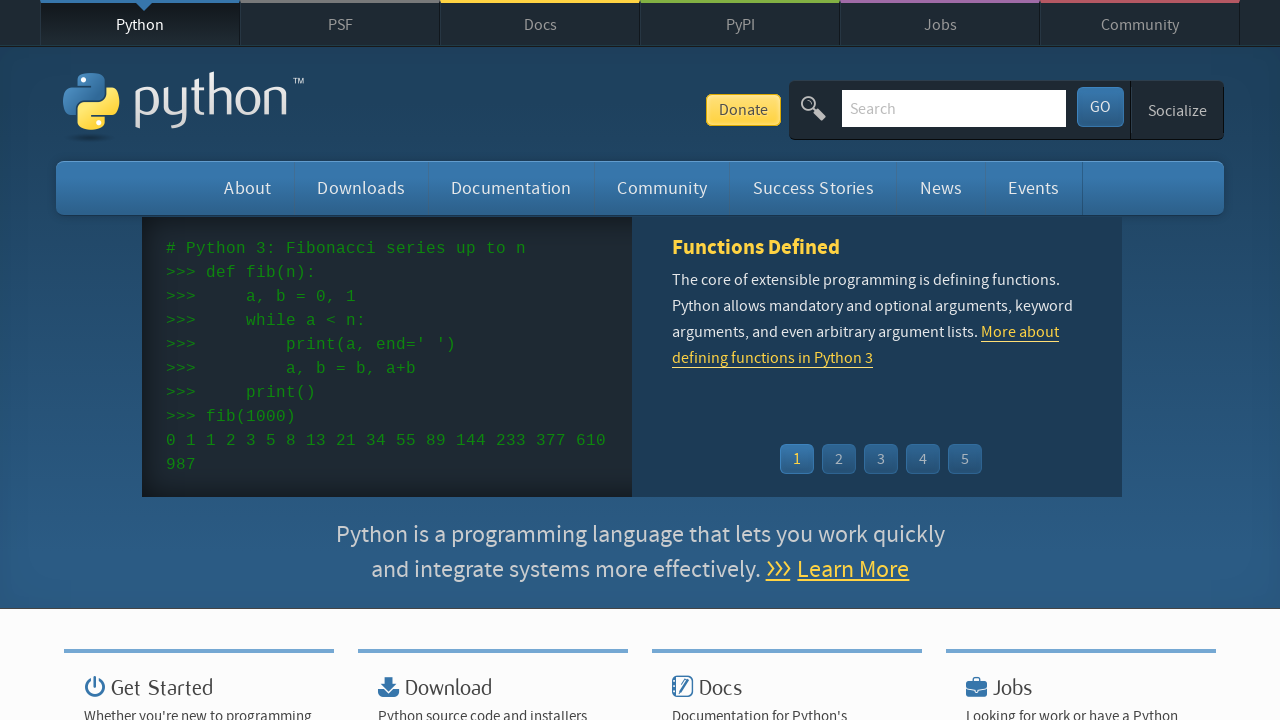

Waited for menu items to load on Python.org homepage
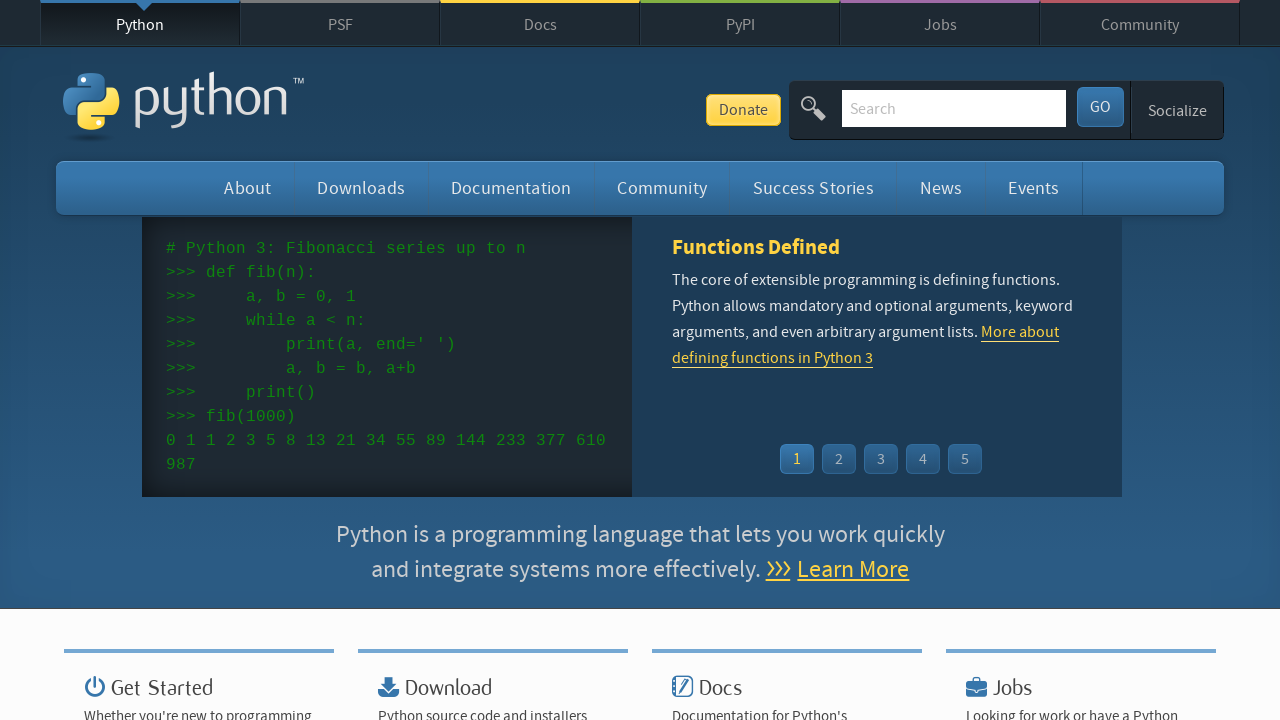

Clicked on PyPI menu link at (740, 23) on #top ul.menu li:has-text('PyPI')
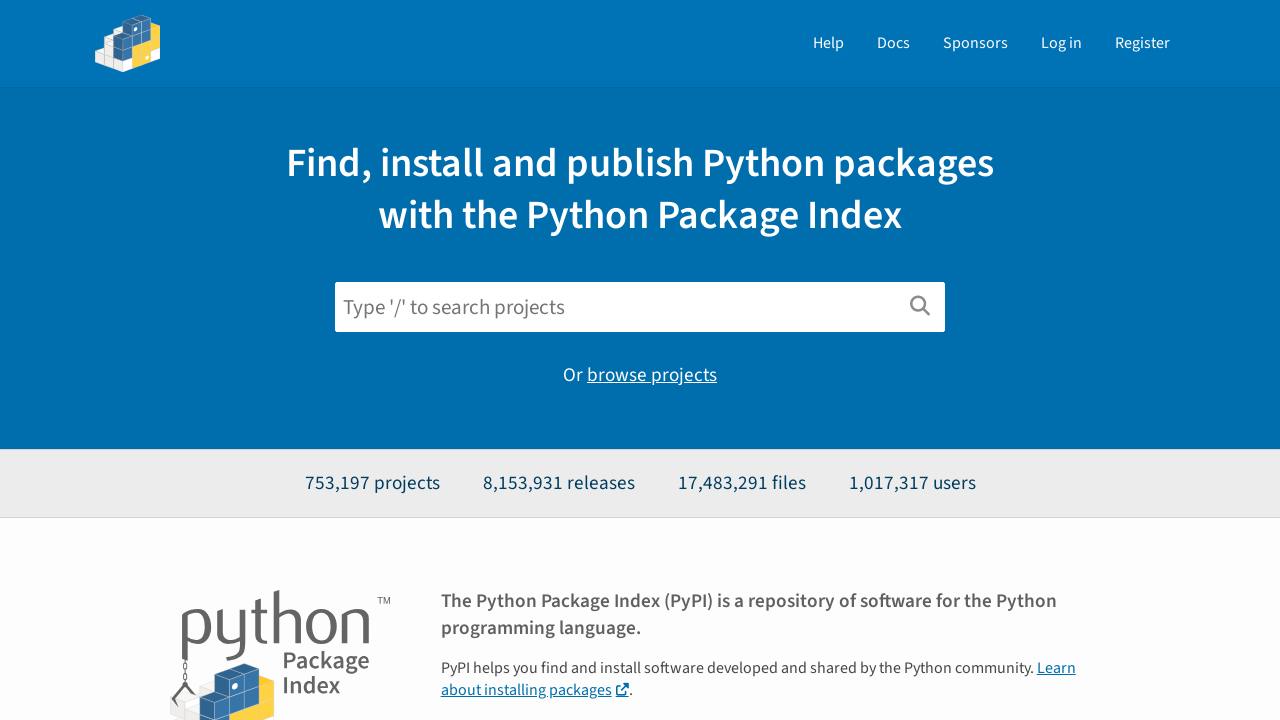

Navigation to PyPI completed and page fully loaded
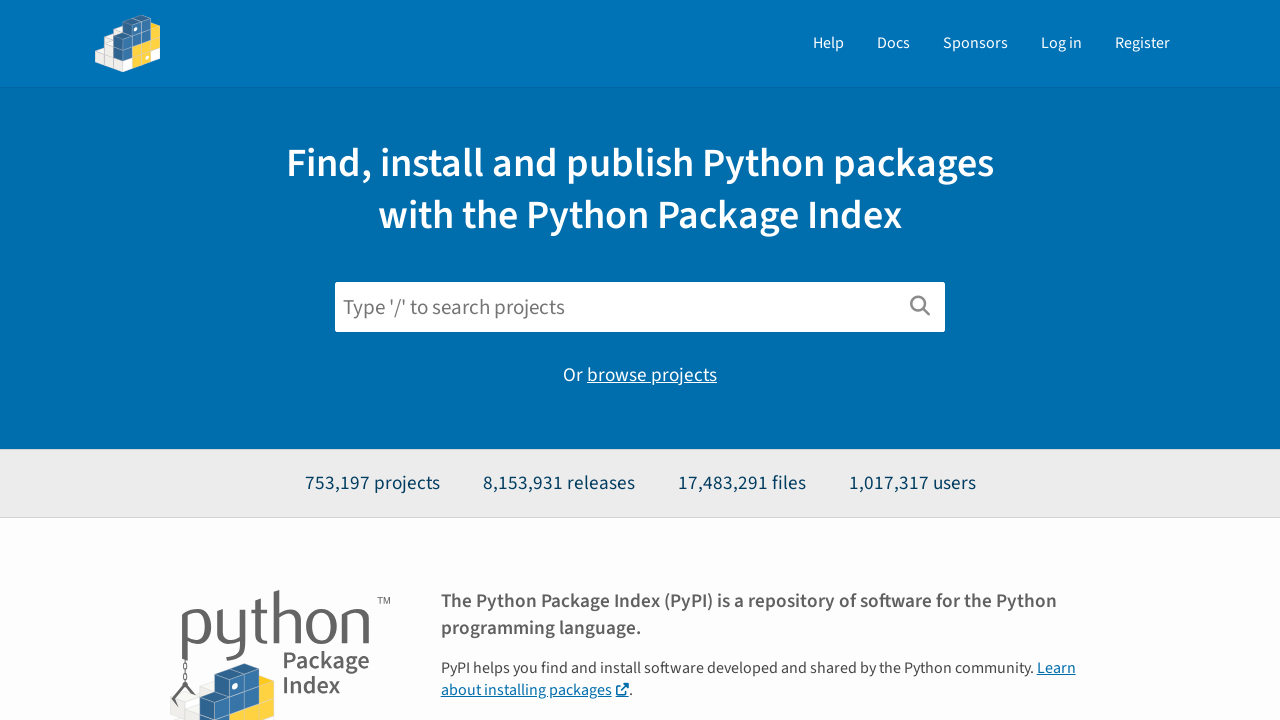

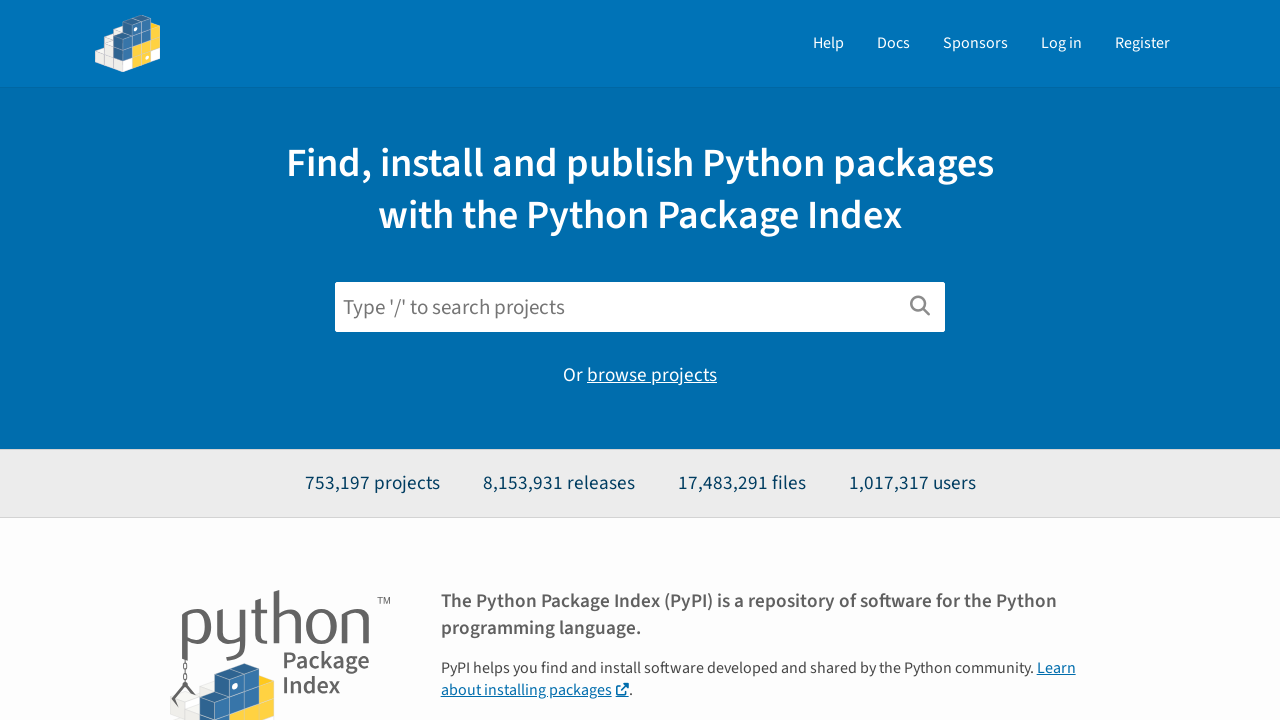